Tests that clicking works correctly even after a page refresh causes a stale element reference

Starting URL: http://watir.com/examples/non_control_elements.html

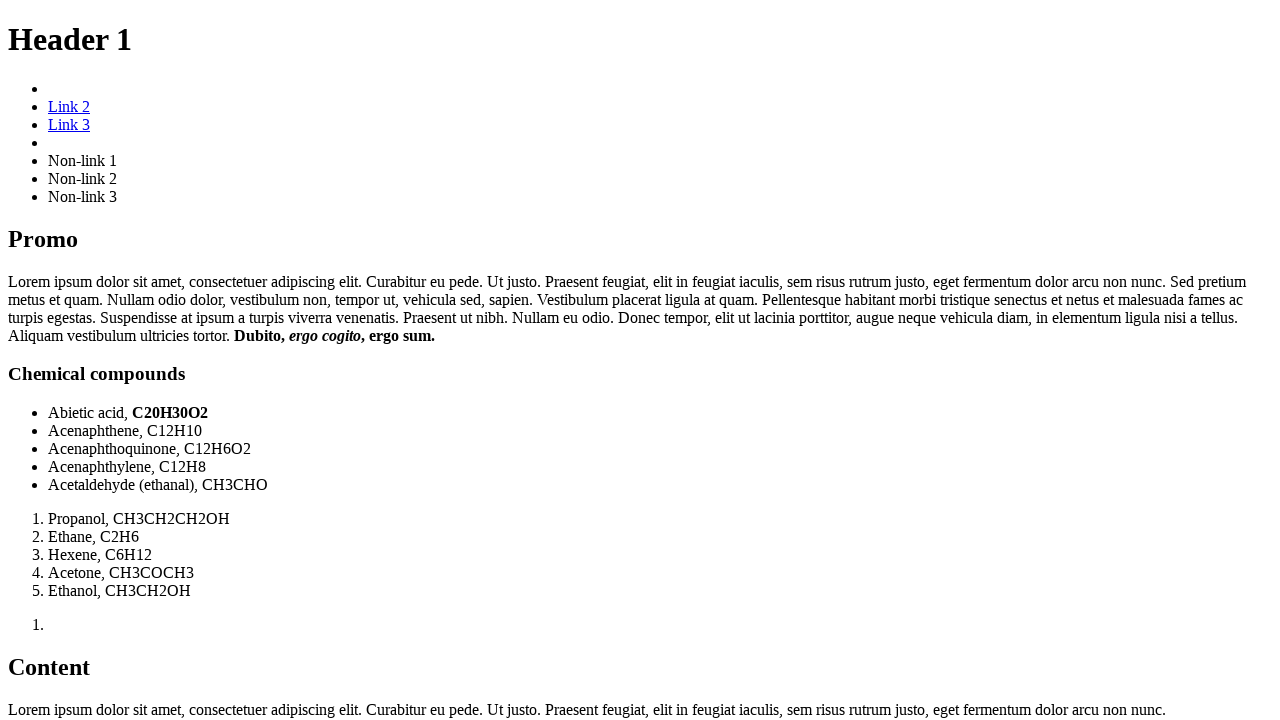

Waited for element with id 'best_language' to be available
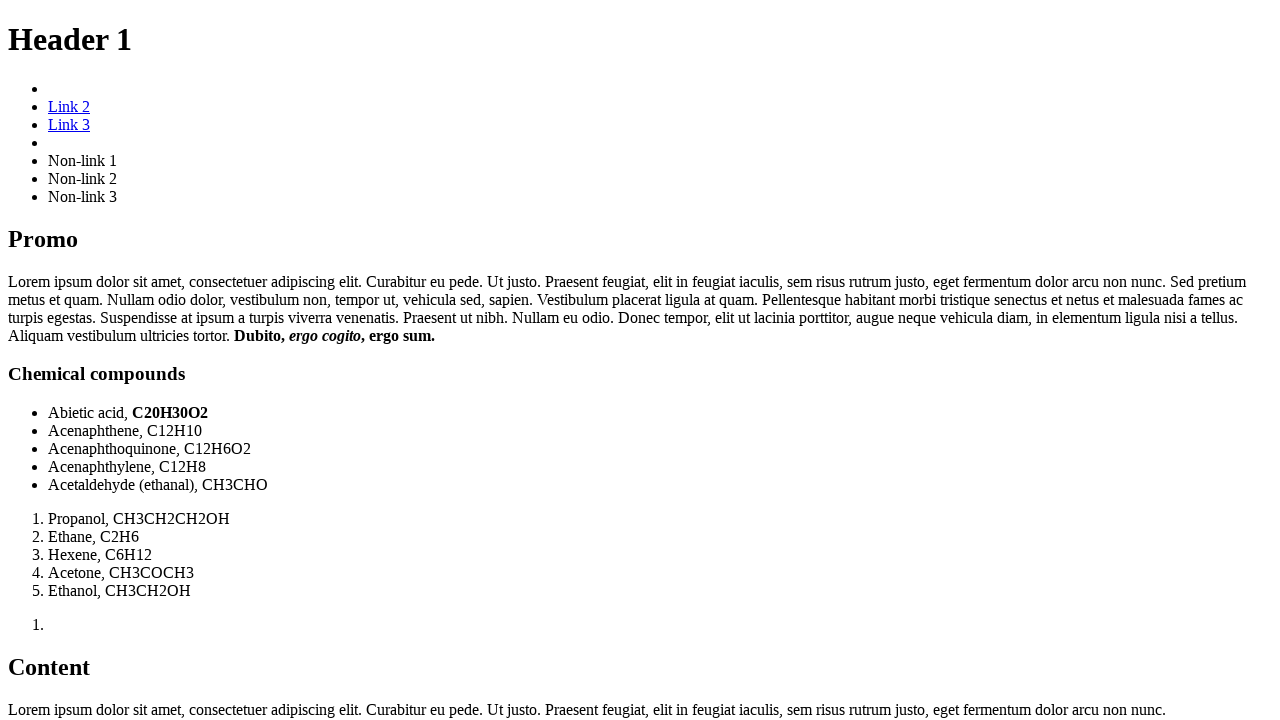

Refreshed the page to trigger stale element reference
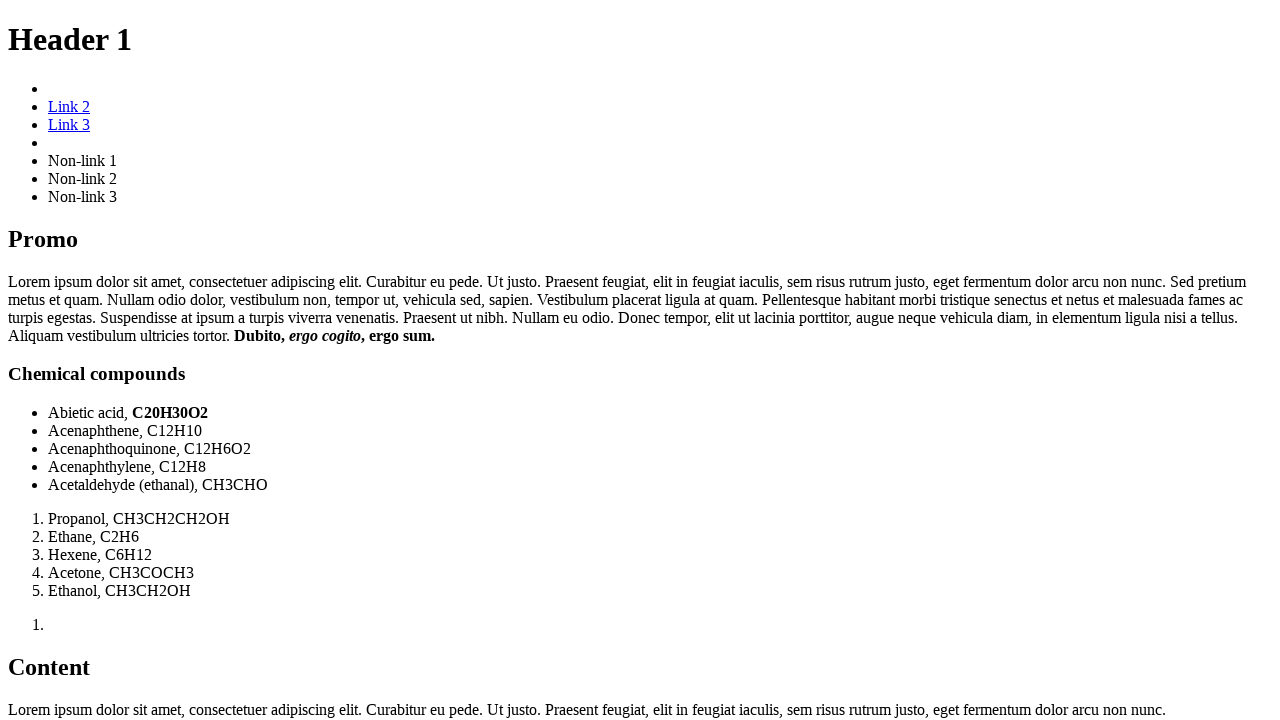

Clicked on element with id 'best_language' after page refresh at (640, 361) on #best_language
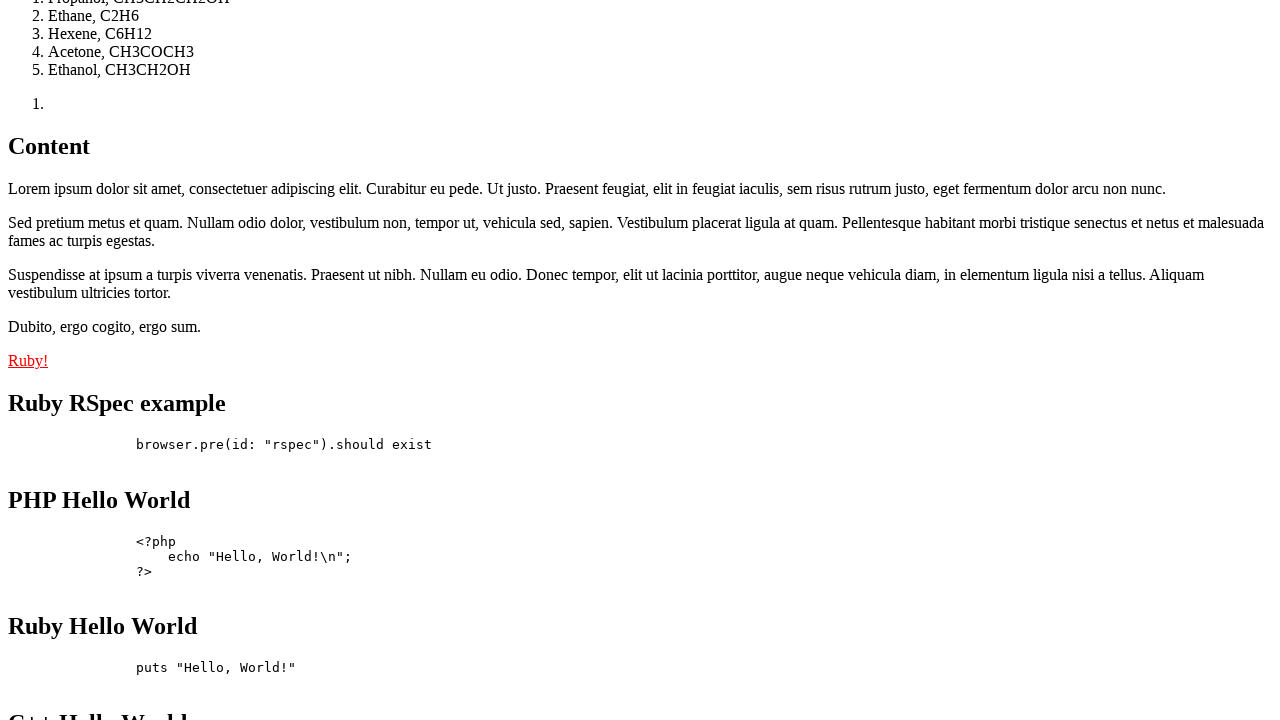

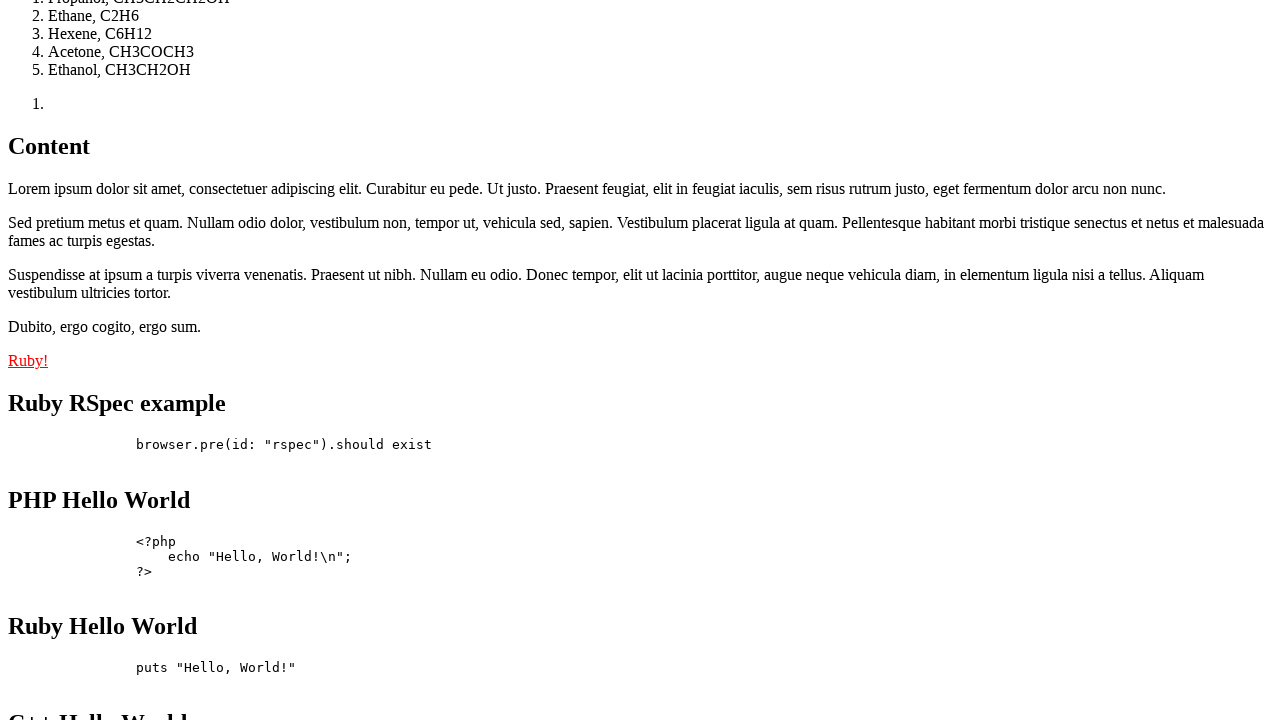